Navigates to an itch.io game jam entries page and scrolls to the bottom to load all entries, then verifies that game entry links are visible.

Starting URL: https://itch.io/jam/malagajam-weekend-17/entries

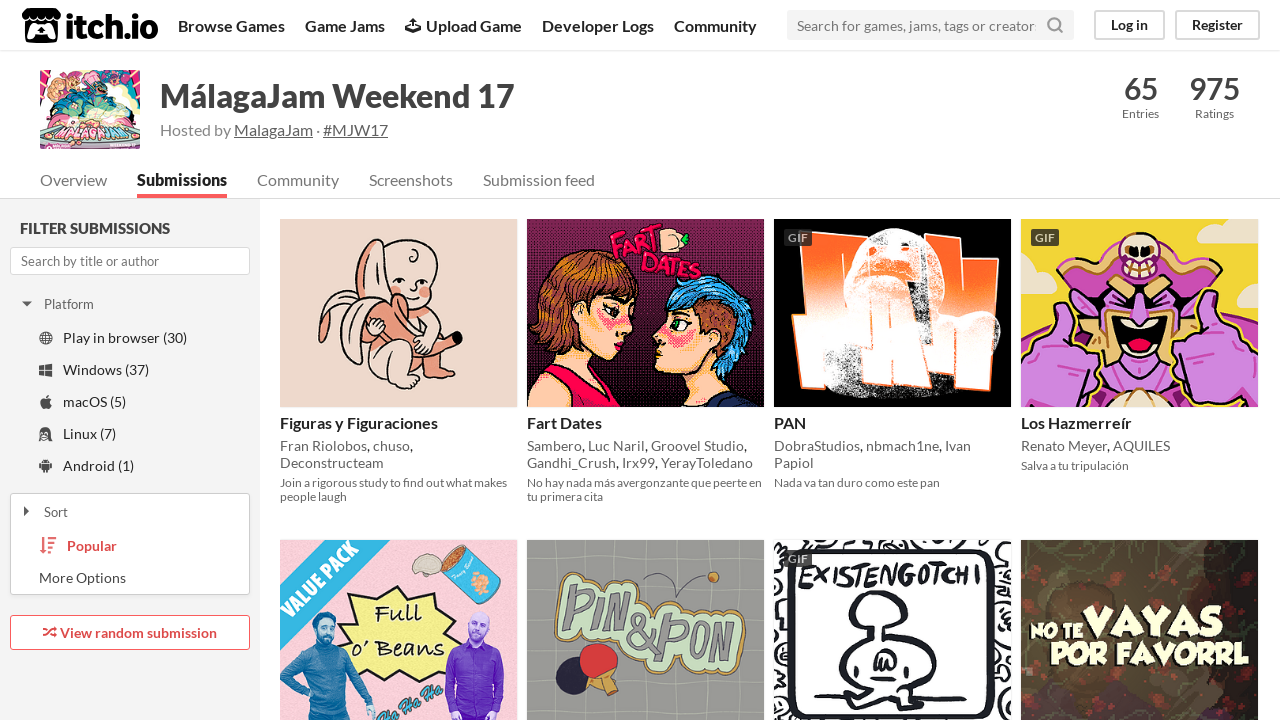

Scrolled to bottom of page to load all game jam entries
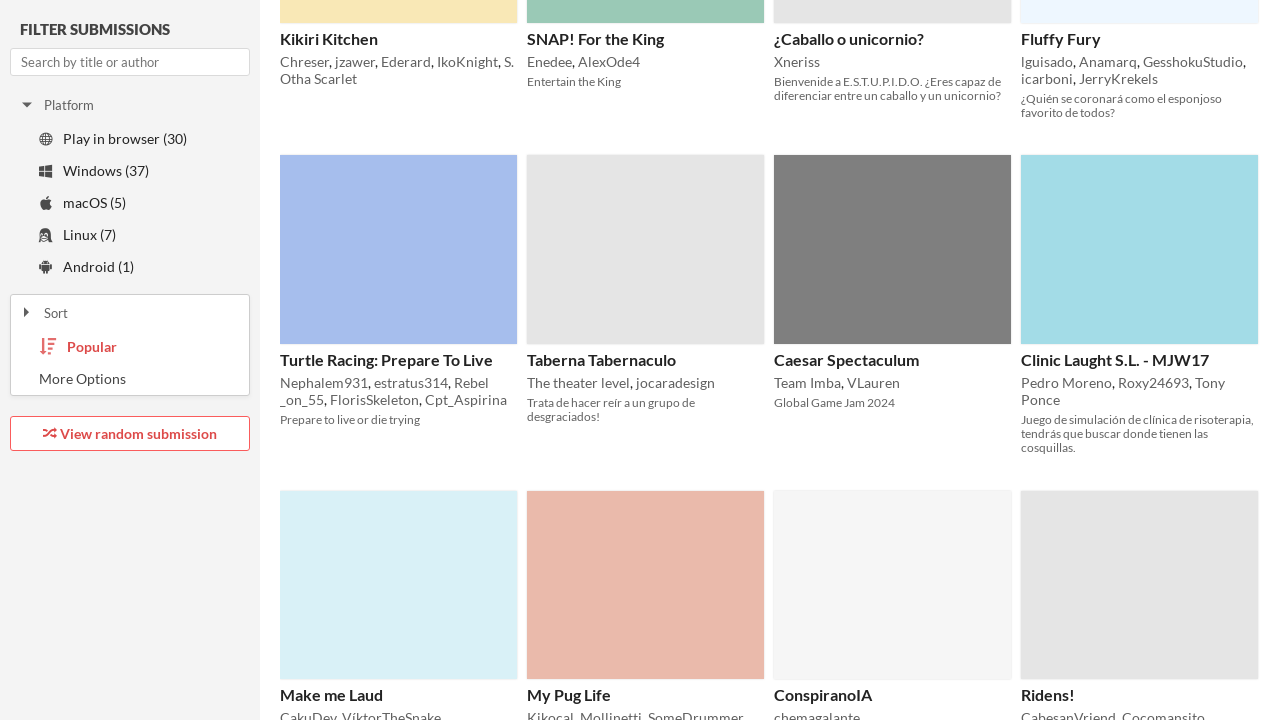

Verified that game entry links are visible and loaded
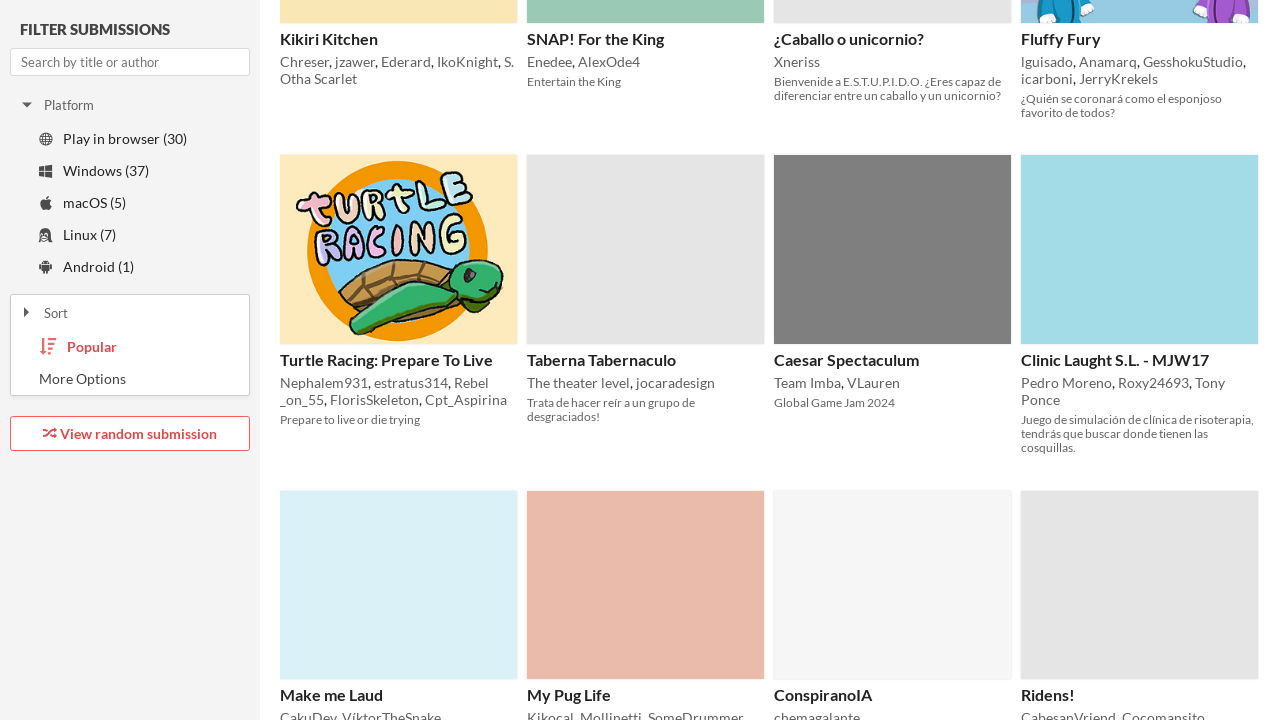

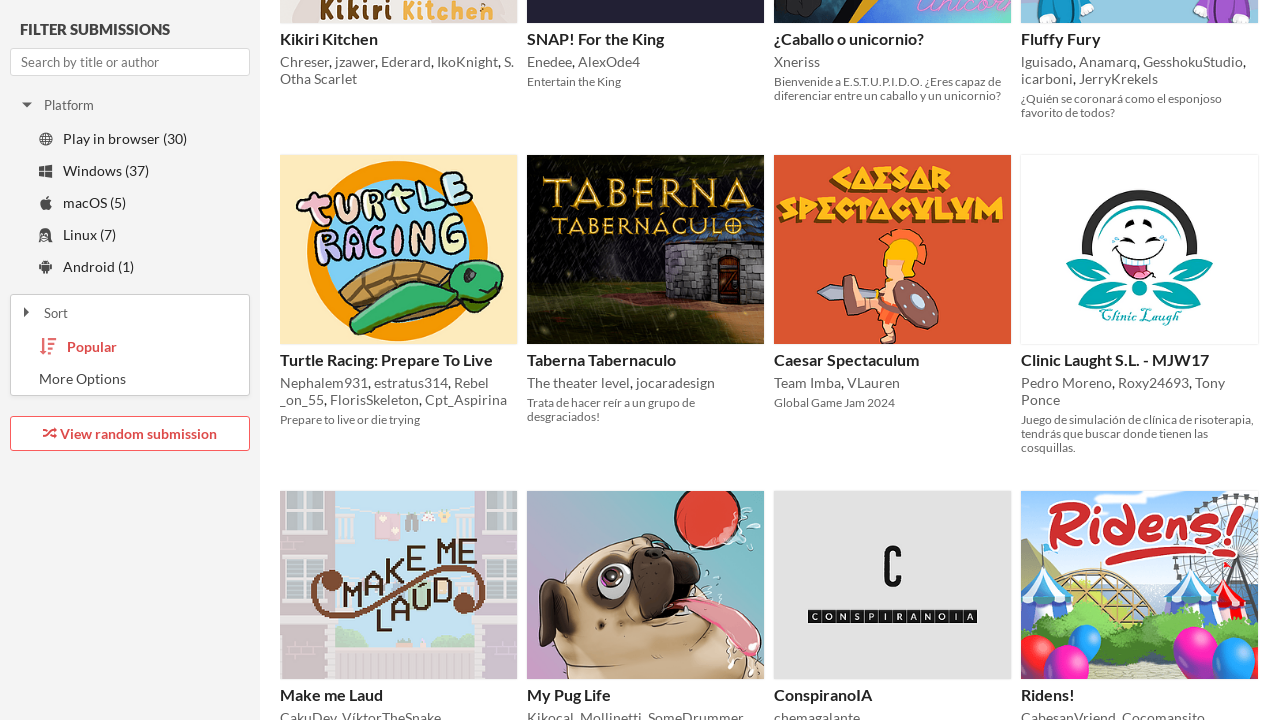